Tests horizontal slider by moving it using mouse drag actions to reach a specific value

Starting URL: https://the-internet.herokuapp.com/

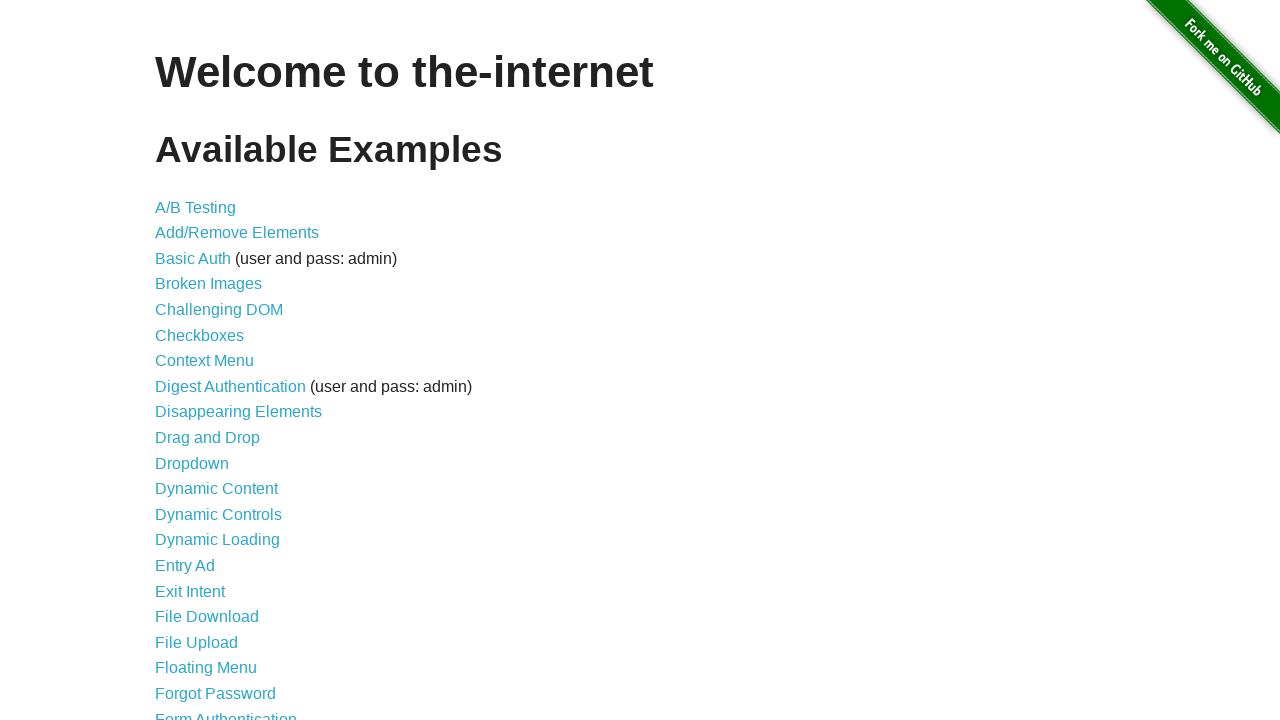

Waited for Horizontal Slider link to be visible
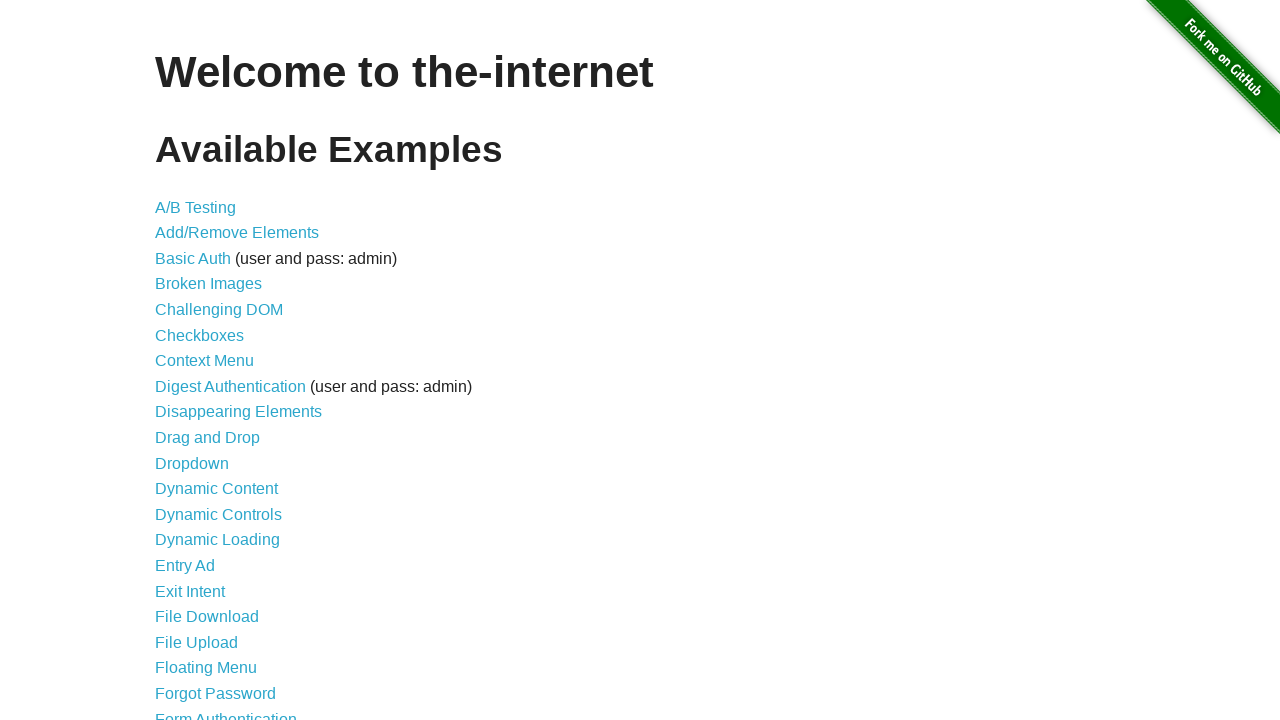

Clicked on Horizontal Slider link at (214, 361) on a[href='/horizontal_slider']
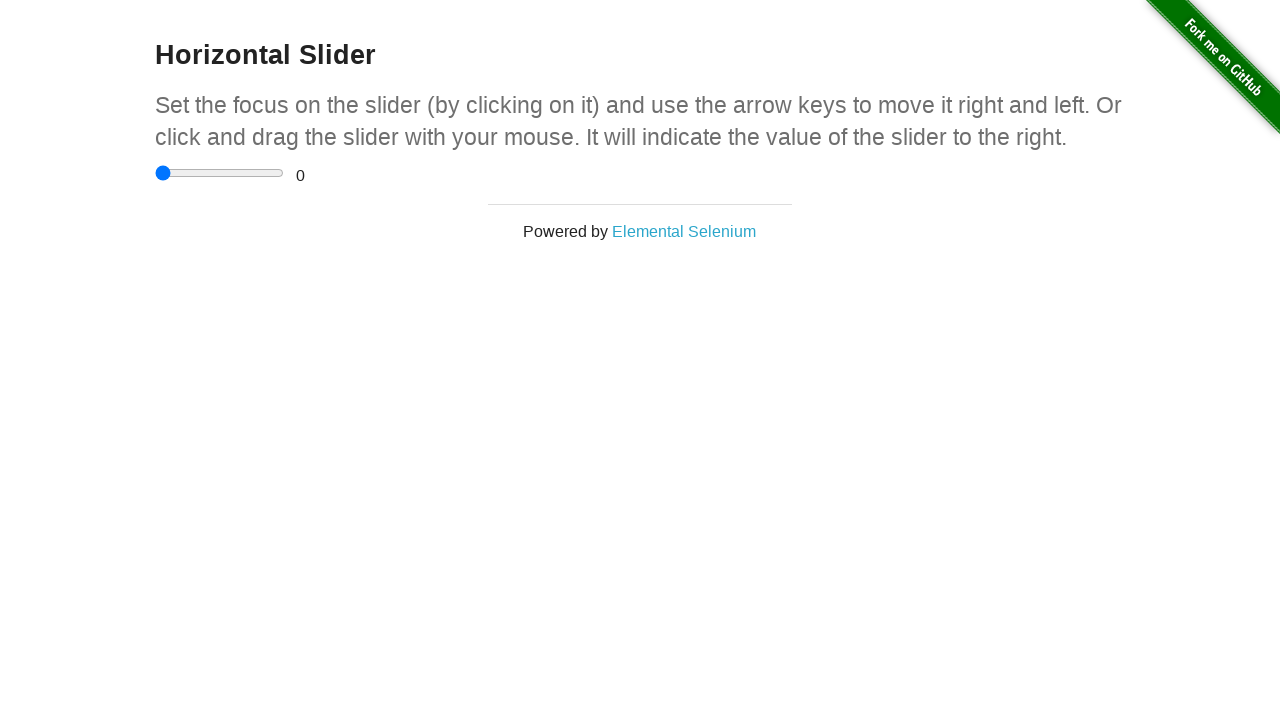

Located the horizontal slider element
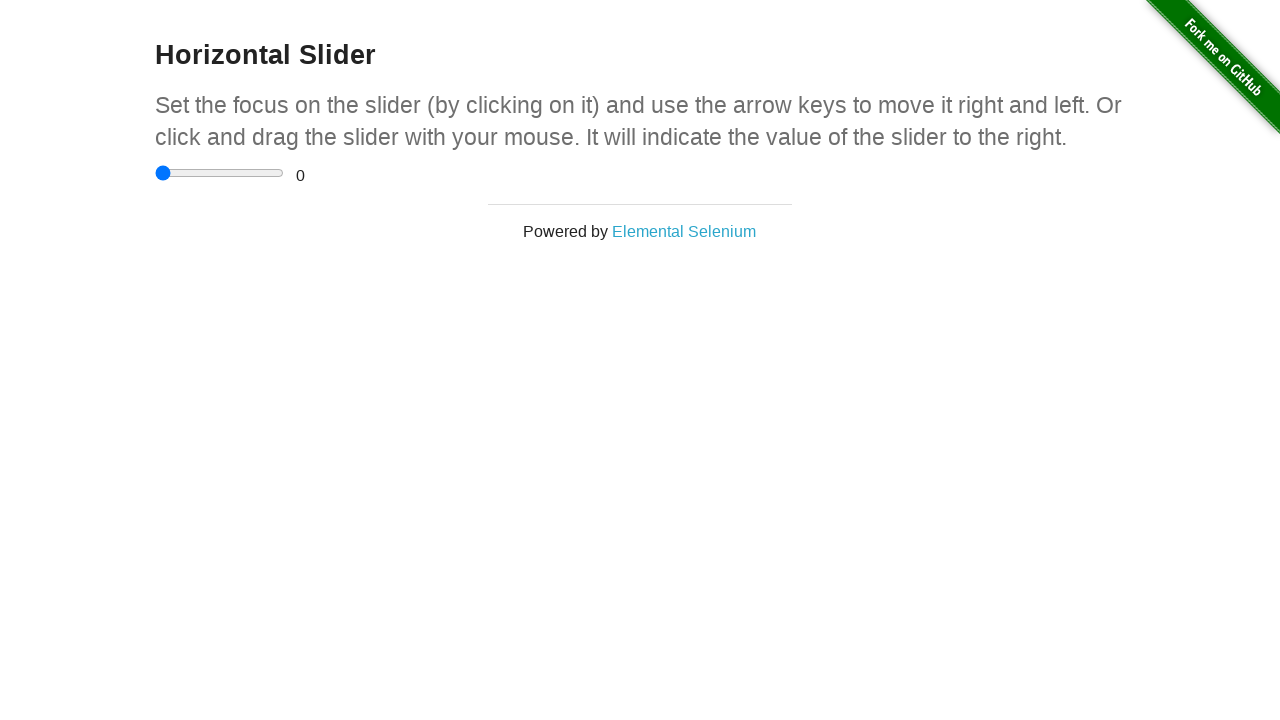

Clicked on the slider to focus it at (220, 173) on input[type='range']
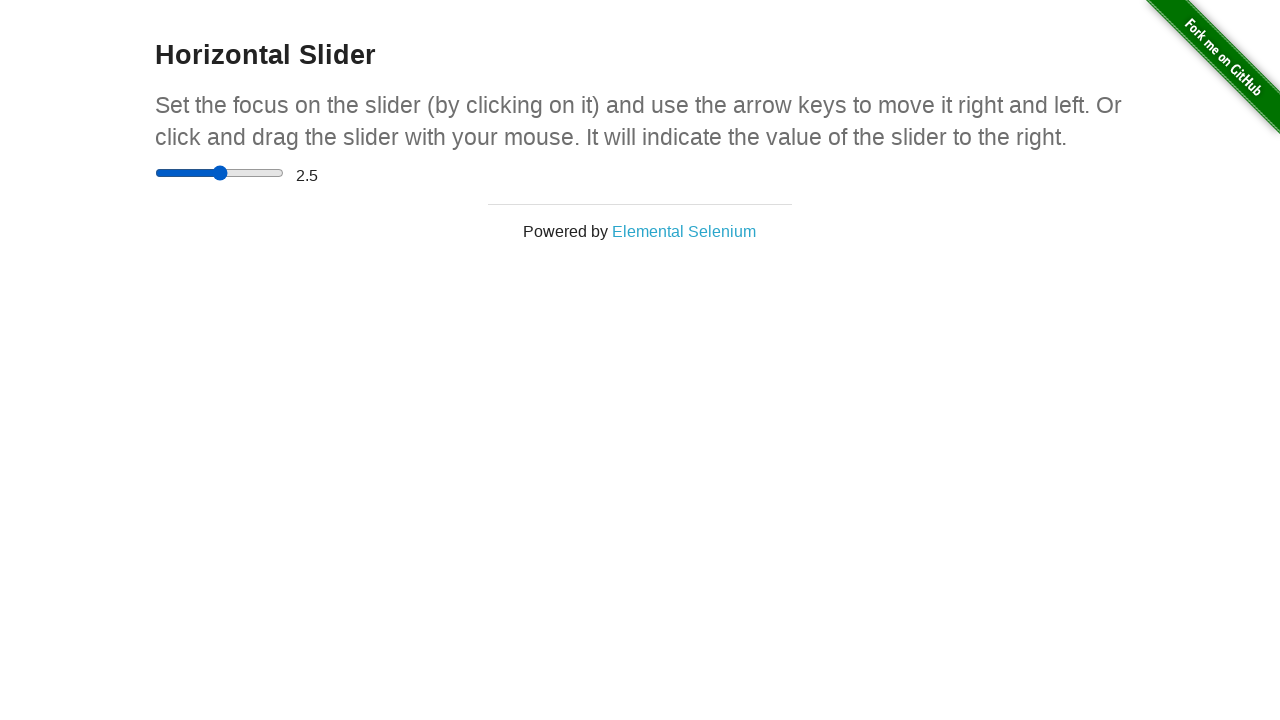

Pressed ArrowRight to move slider right (first increment) on input[type='range']
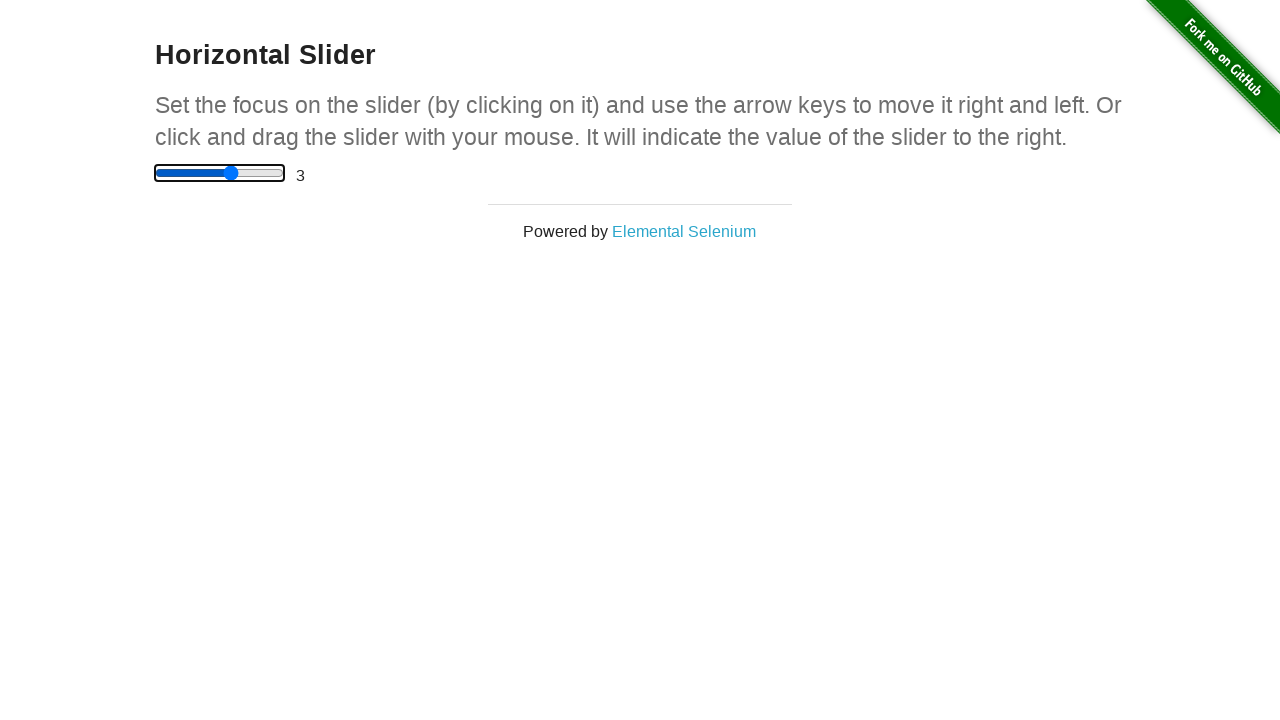

Pressed ArrowRight to move slider right (second increment) on input[type='range']
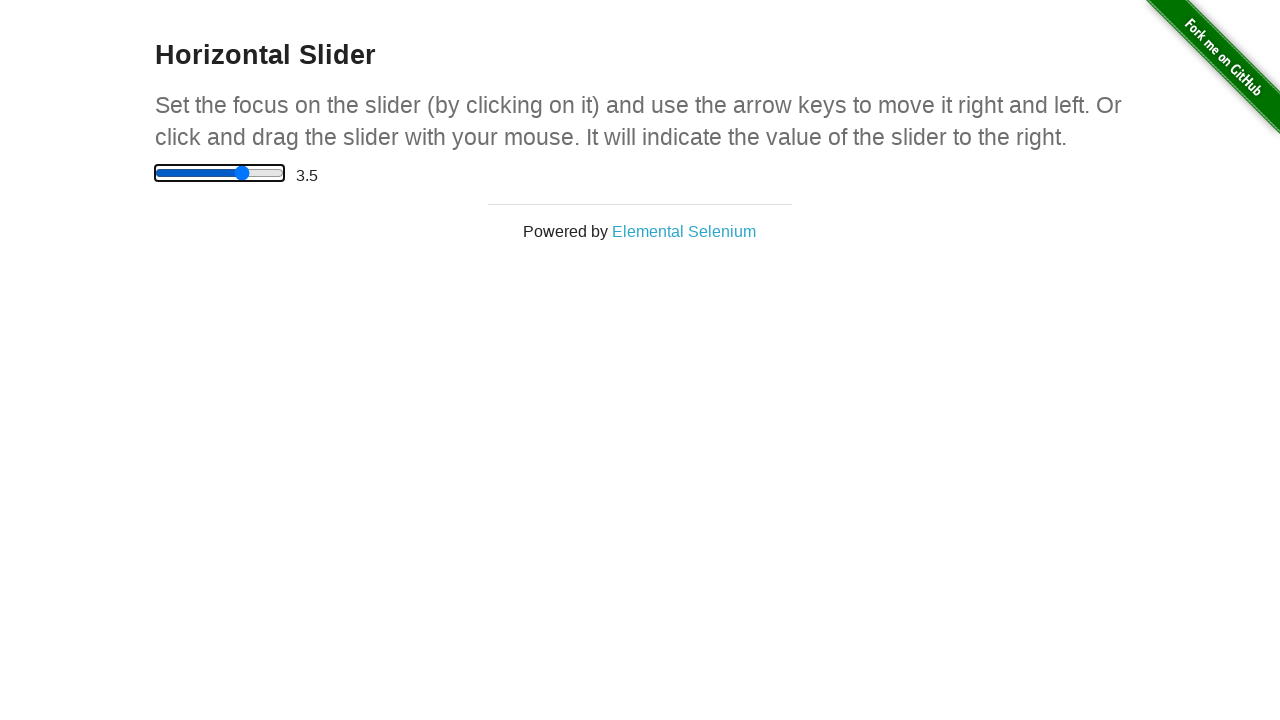

Verified that range value element is present after slider movement
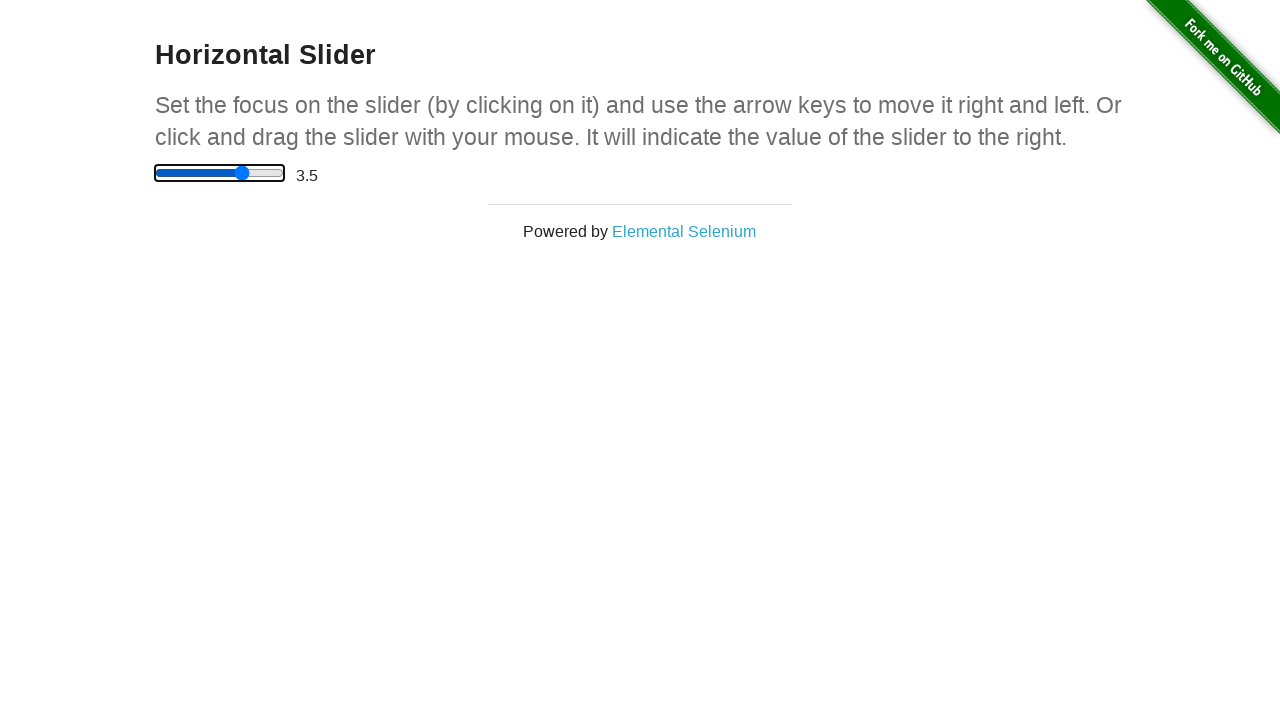

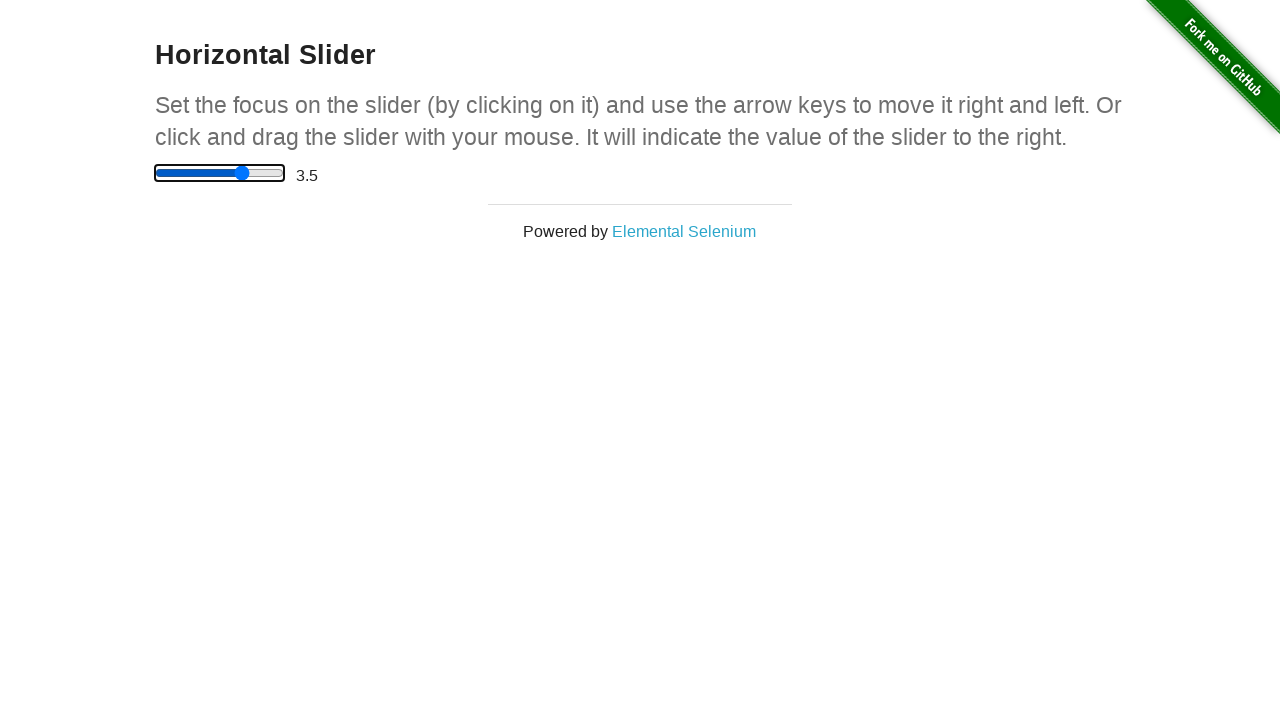